Tests file download functionality by navigating to a download page and clicking on a file link to initiate a download.

Starting URL: https://the-internet.herokuapp.com/download

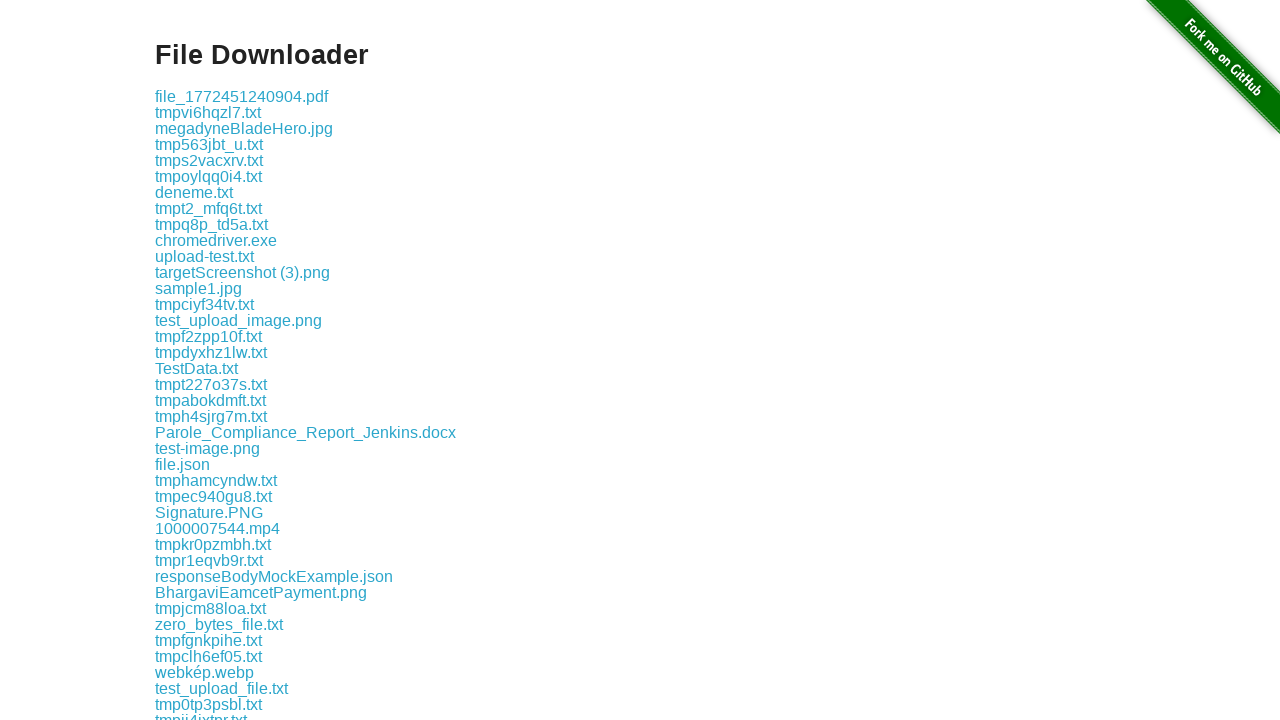

Clicked on file.json download link at (182, 464) on a[href='download/file.json']
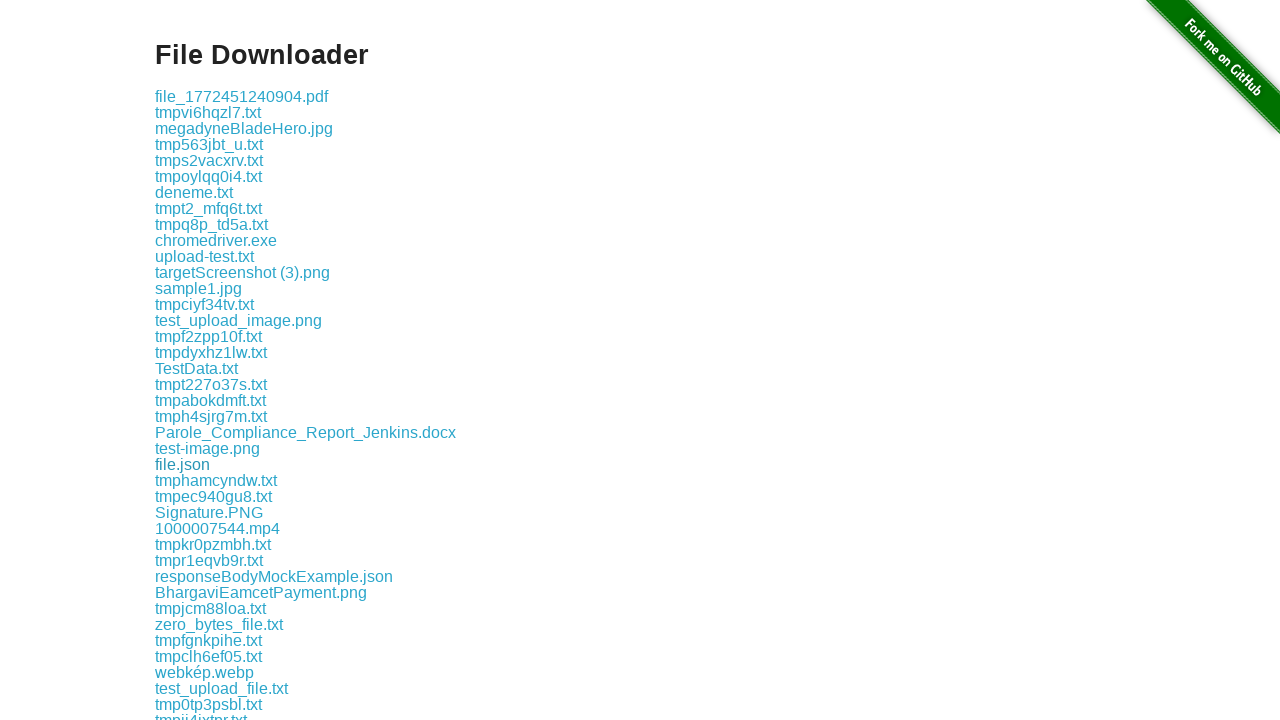

Waited 3 seconds for download to initiate
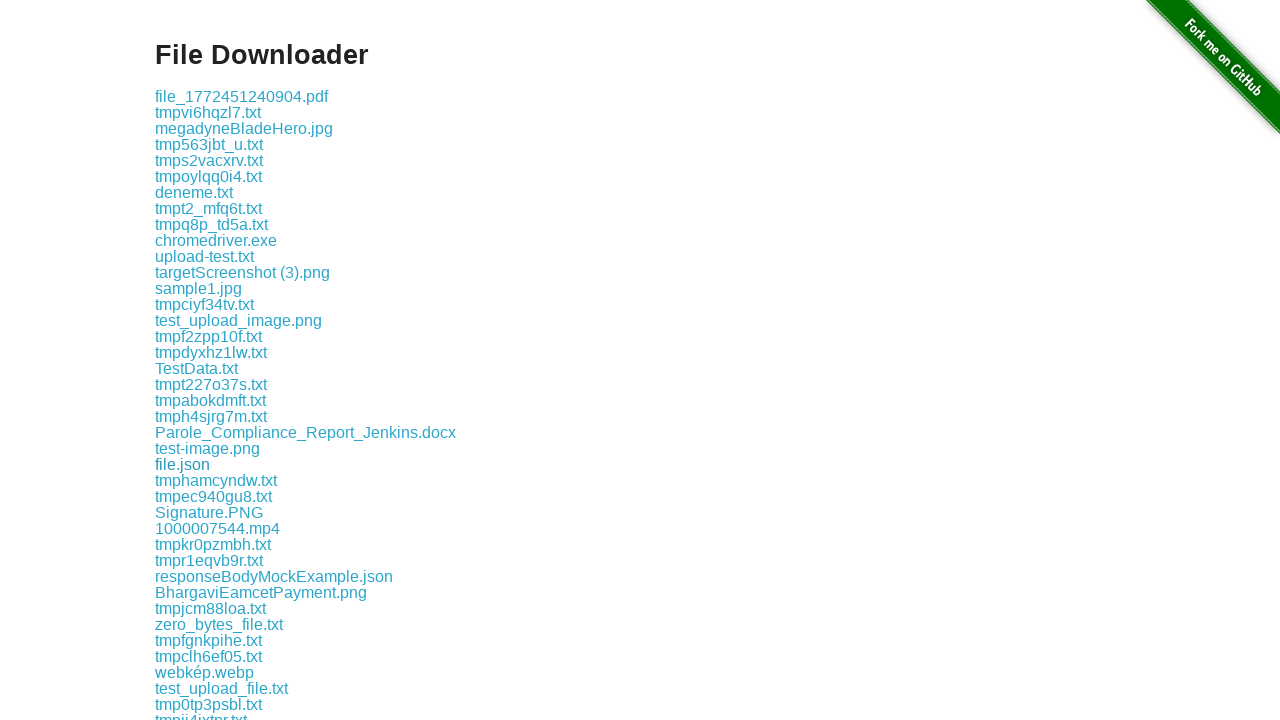

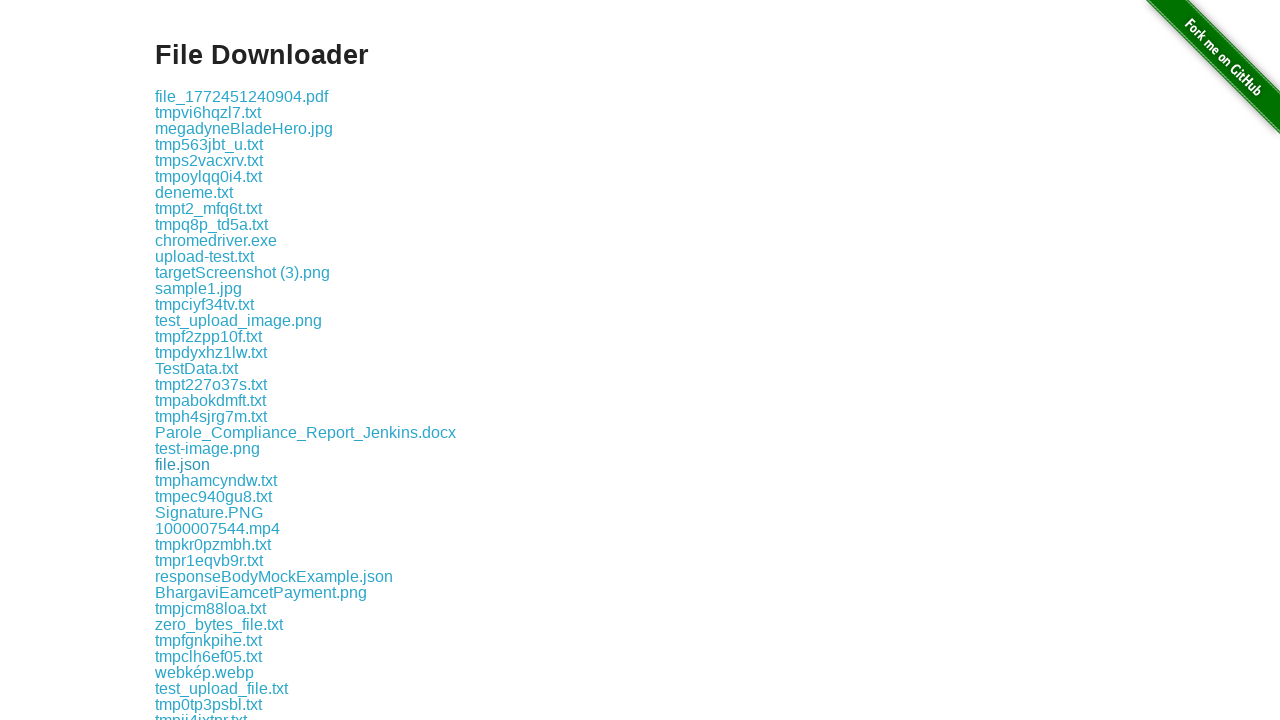